Navigates to Zero Bank login page and verifies the page title

Starting URL: http://zero.webappsecurity.com/login.html

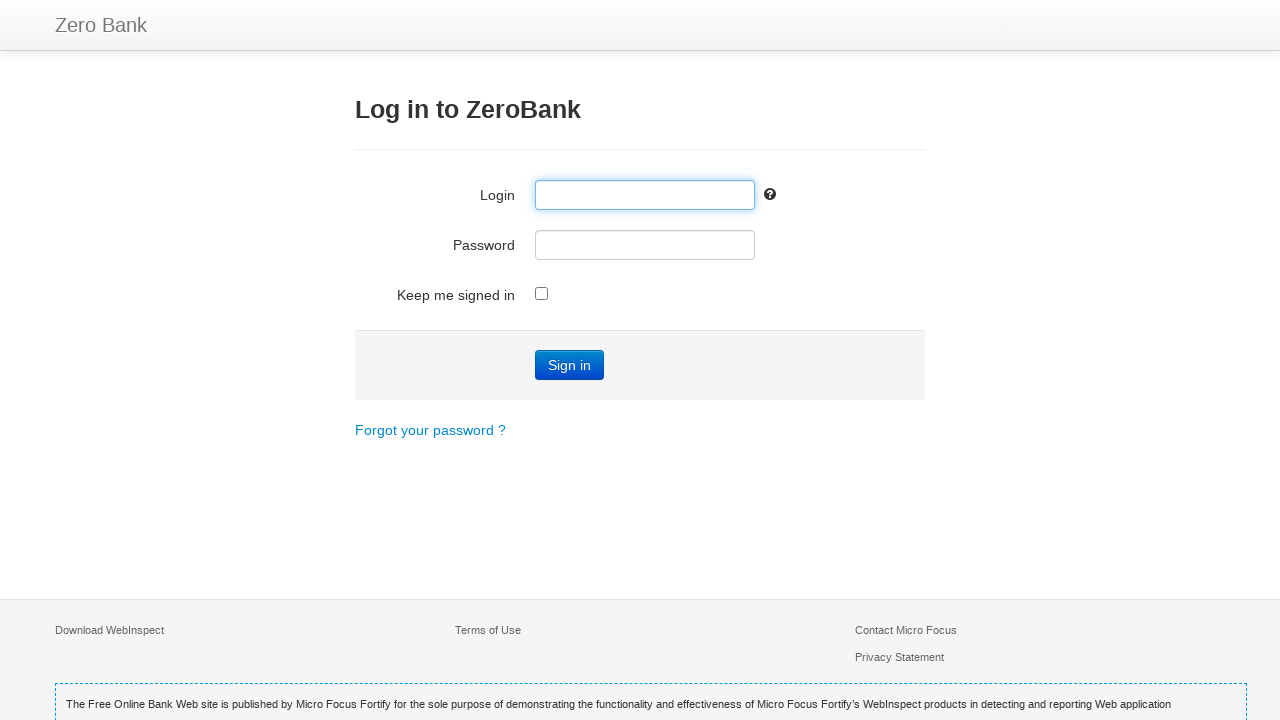

Navigated to Zero Bank login page
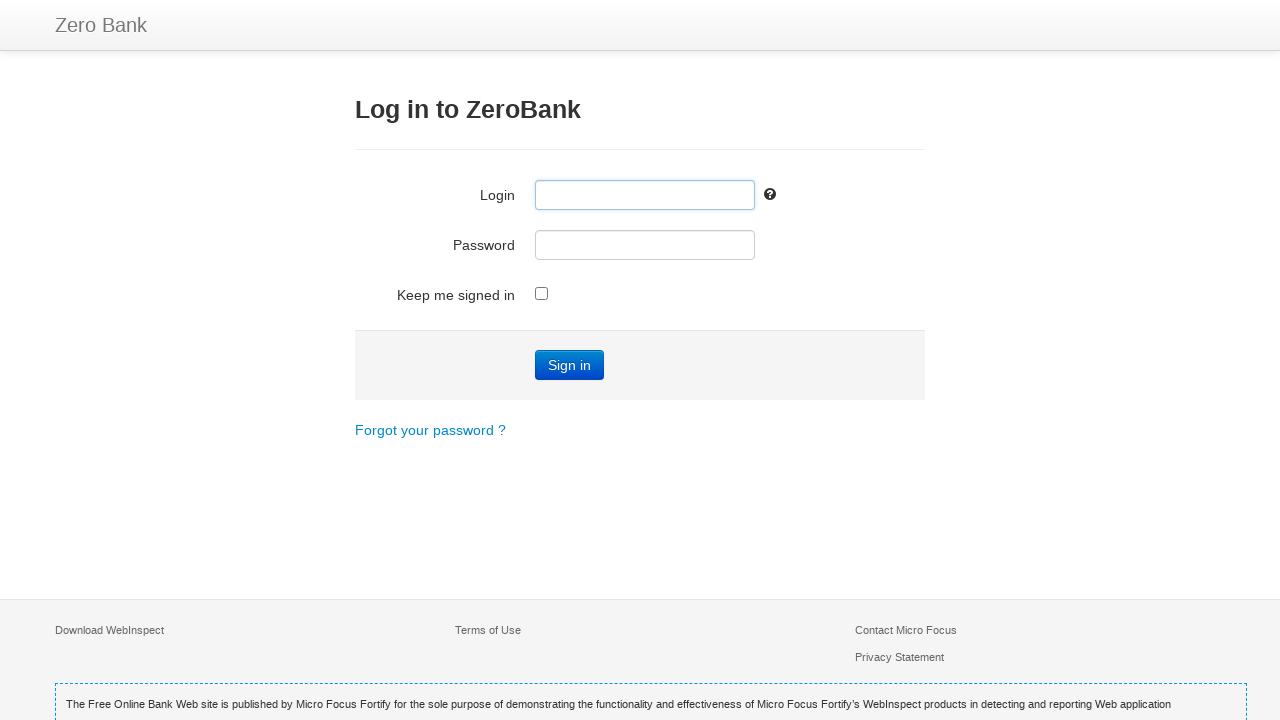

Verified page title is 'Zero - Log in'
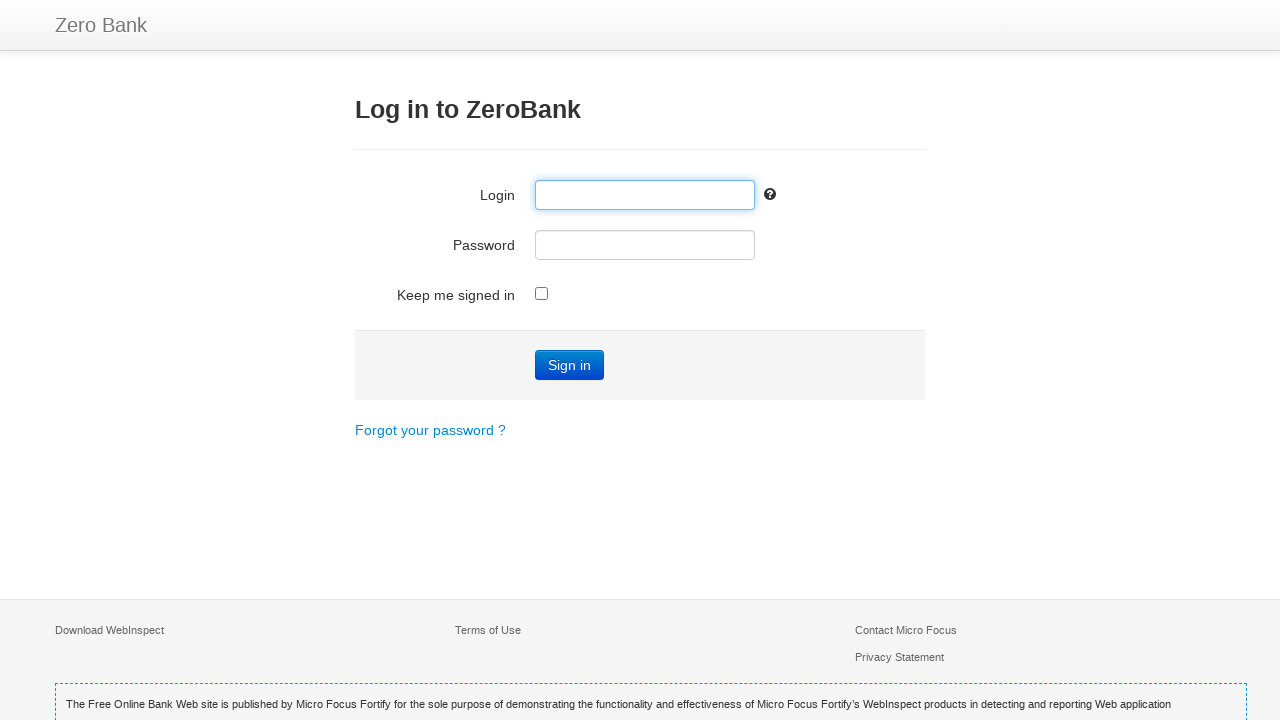

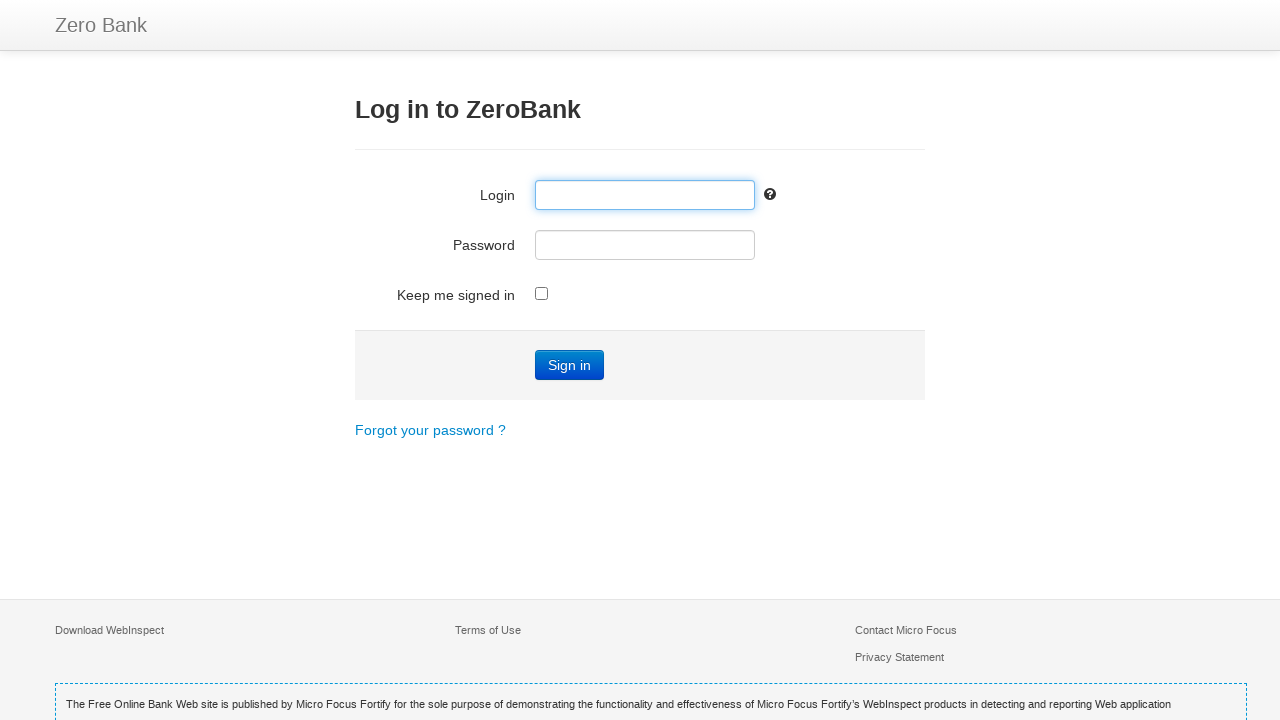